Tests that clicking the dues column header in table2 (which has class attributes) sorts the data in ascending order.

Starting URL: http://the-internet.herokuapp.com/tables

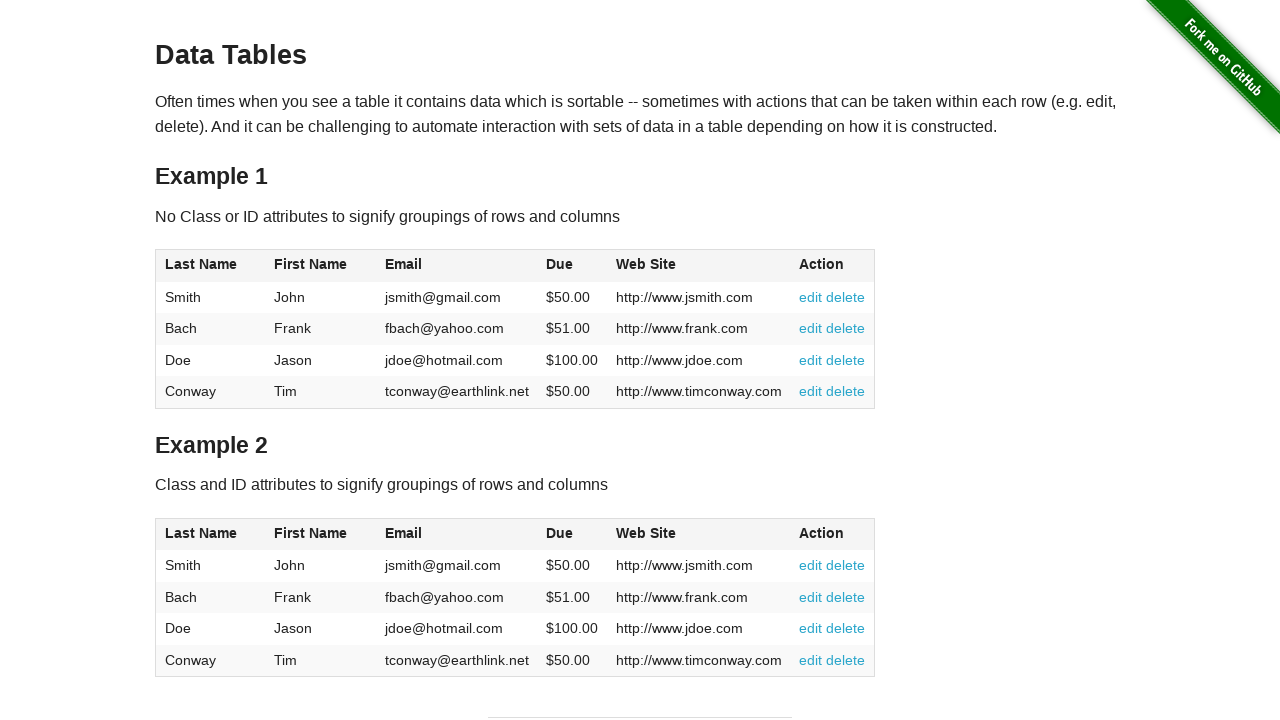

Clicked the dues column header in table2 to sort ascending at (560, 533) on #table2 thead .dues
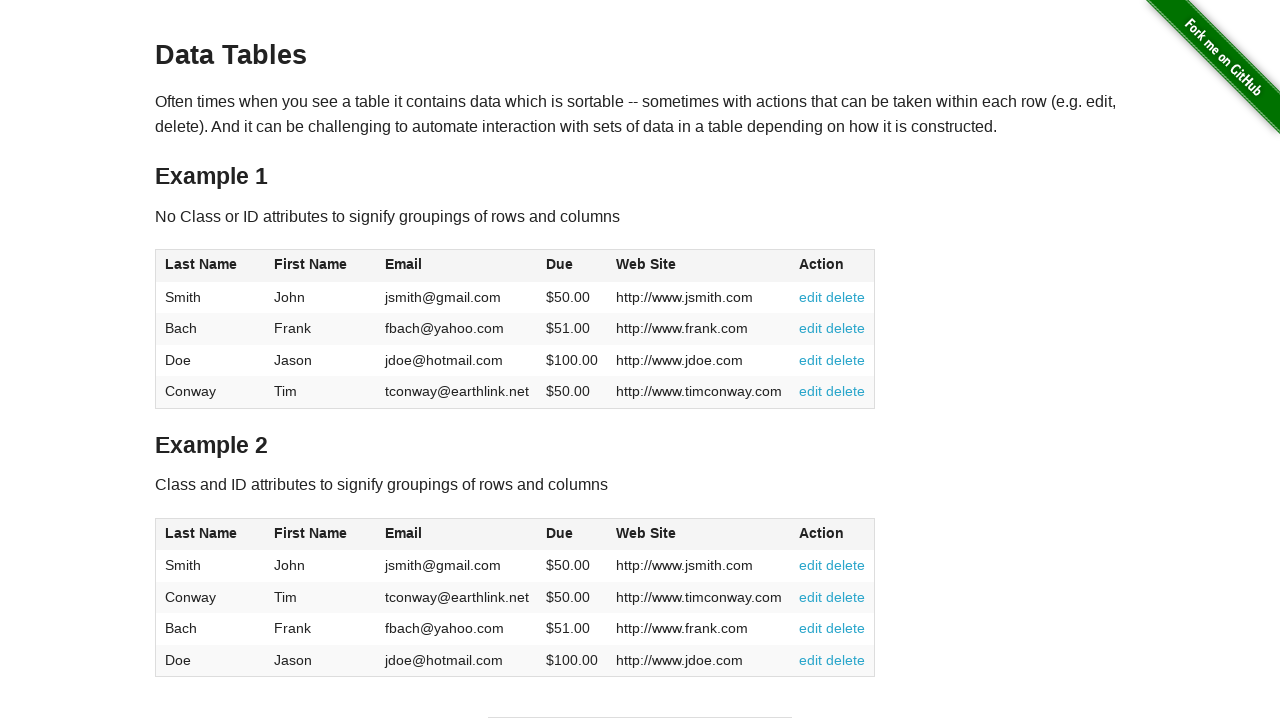

Table data loaded and dues column is visible
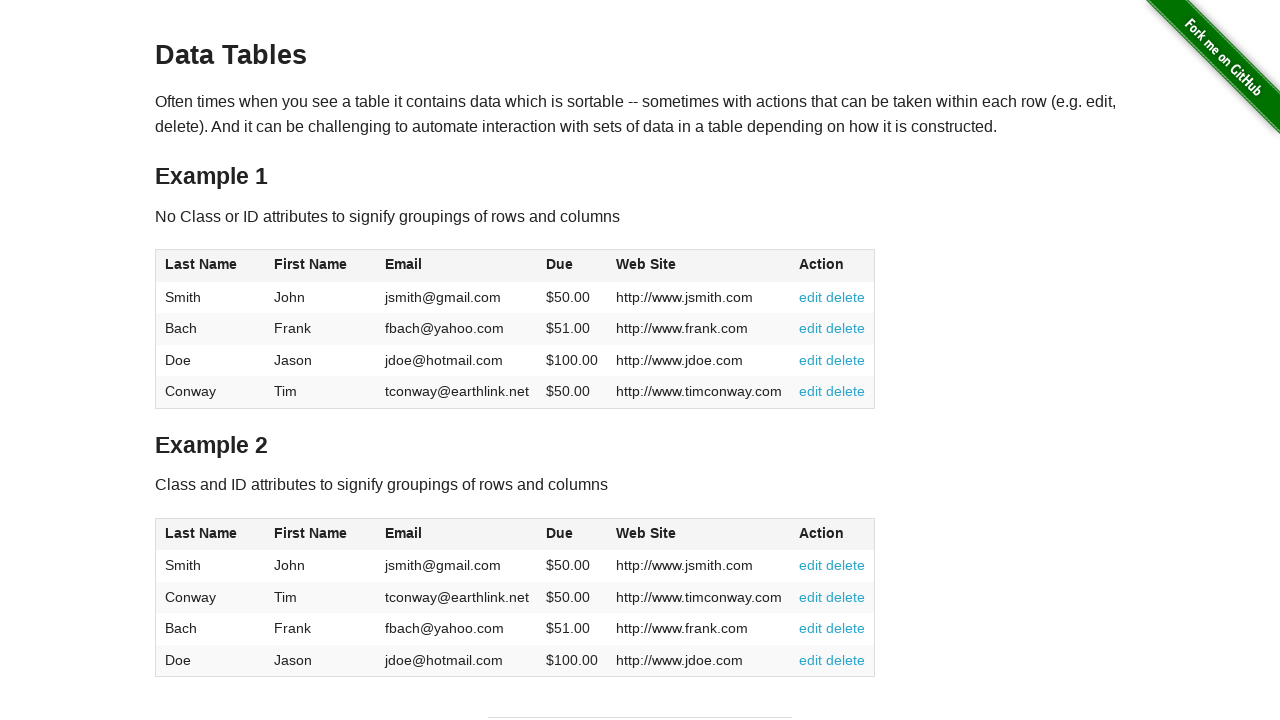

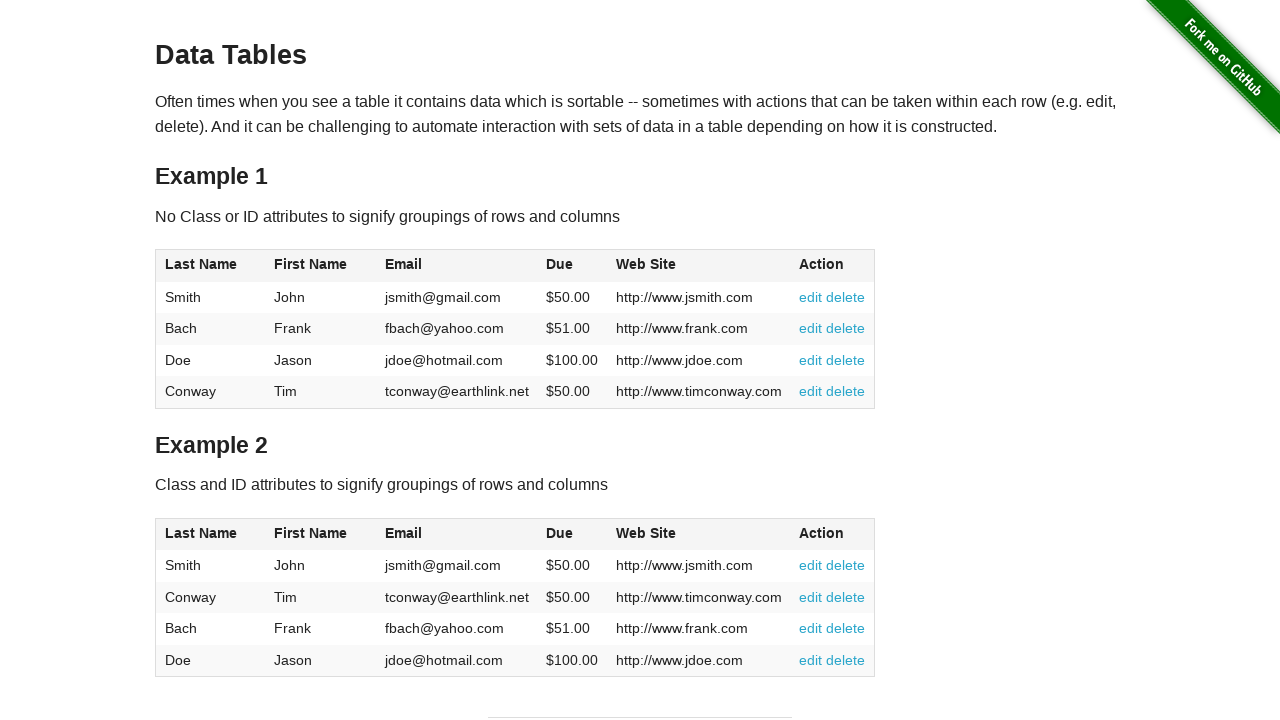